Tests navigation to the Disappearing Elements page and then clicking the Gallery button to verify navigation to gallery page

Starting URL: https://the-internet.herokuapp.com/

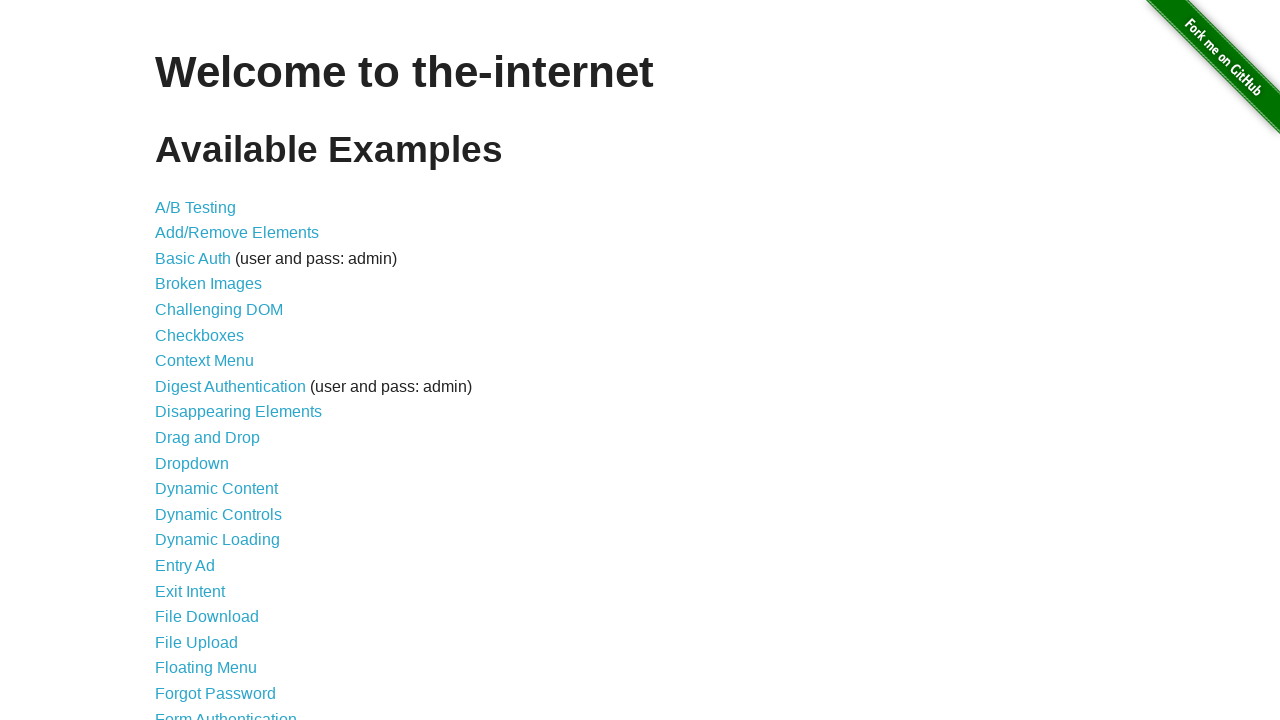

Clicked on Disappearing Elements link at (238, 412) on text=Disappearing Elements
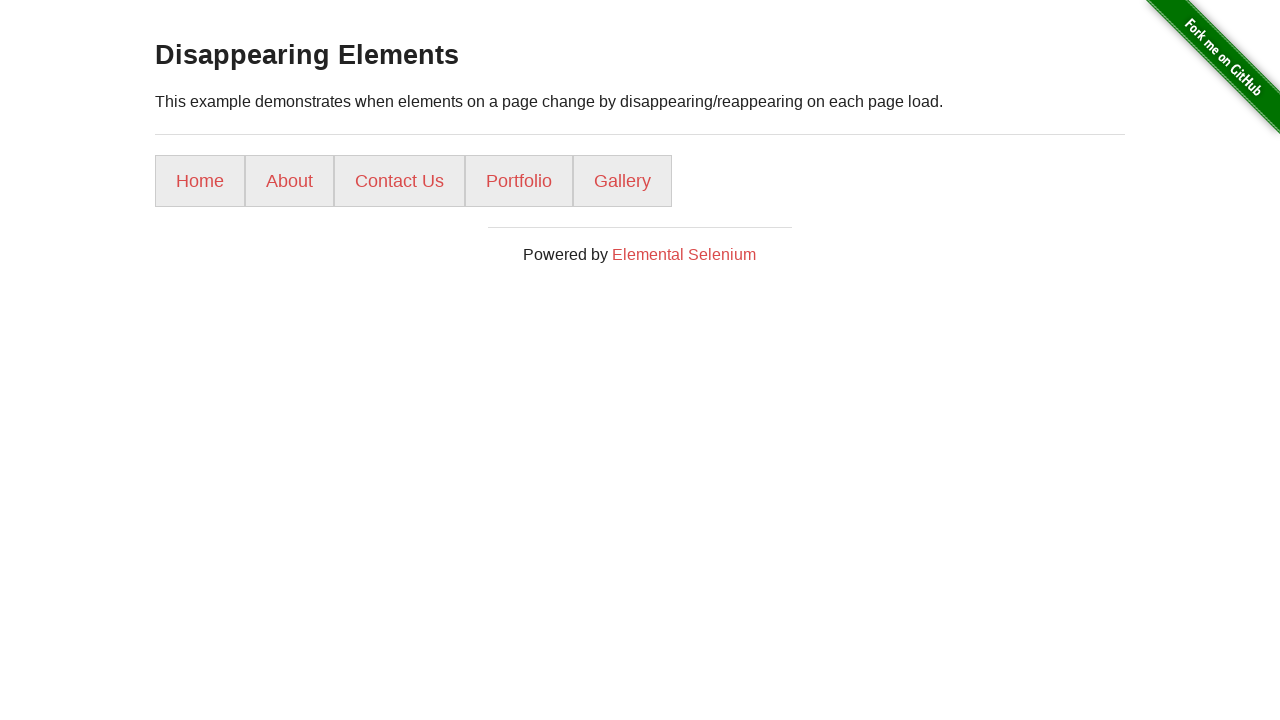

Clicked on Gallery button at (622, 181) on text=Gallery
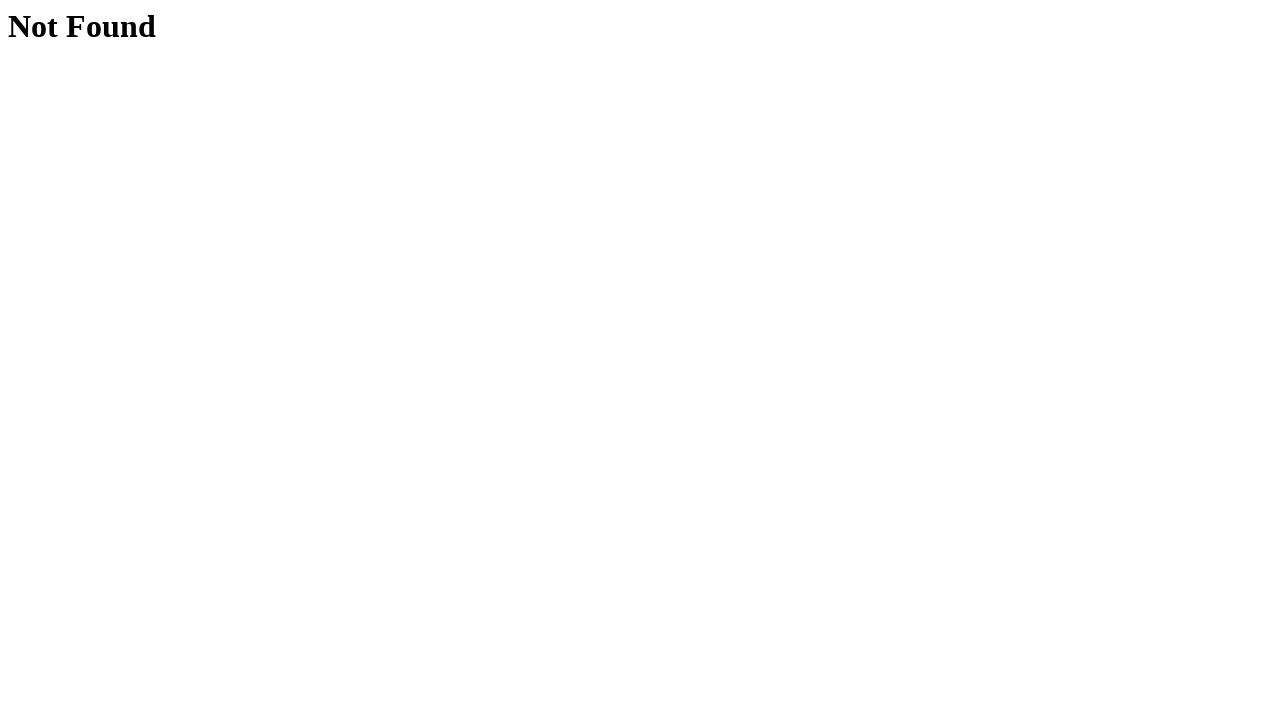

Verified navigation to gallery page - URL is https://the-internet.herokuapp.com/gallery/
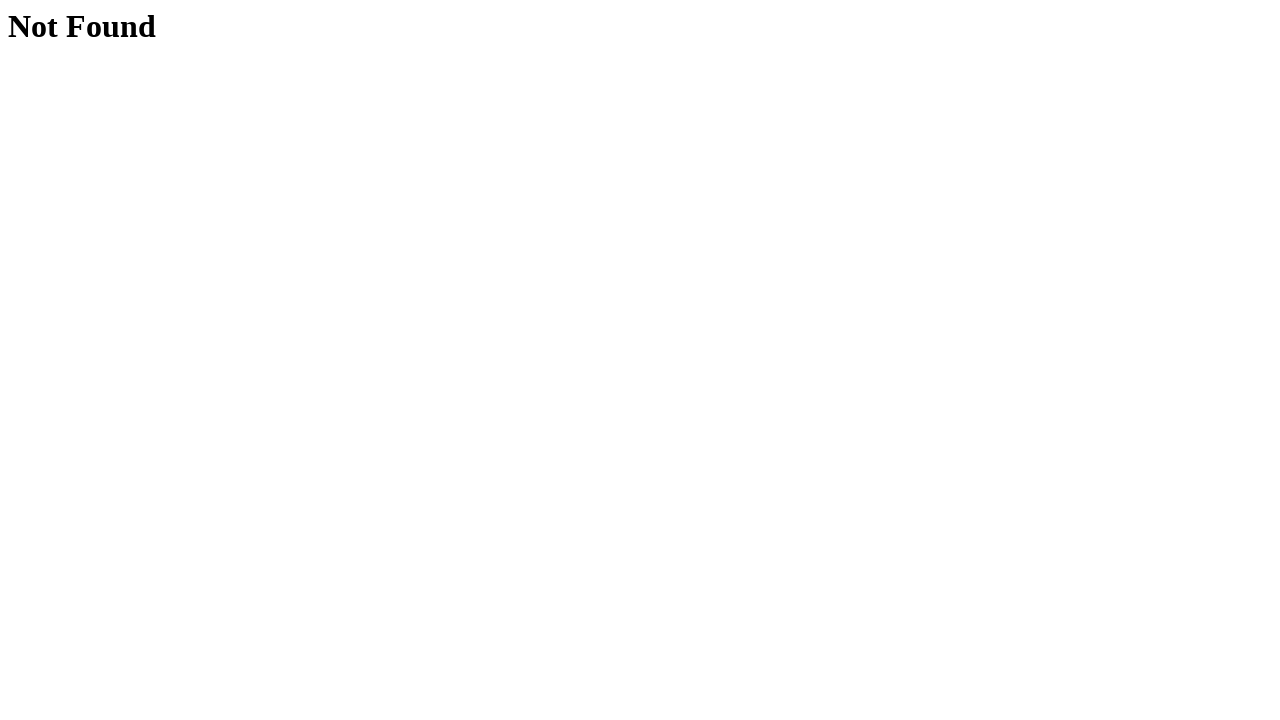

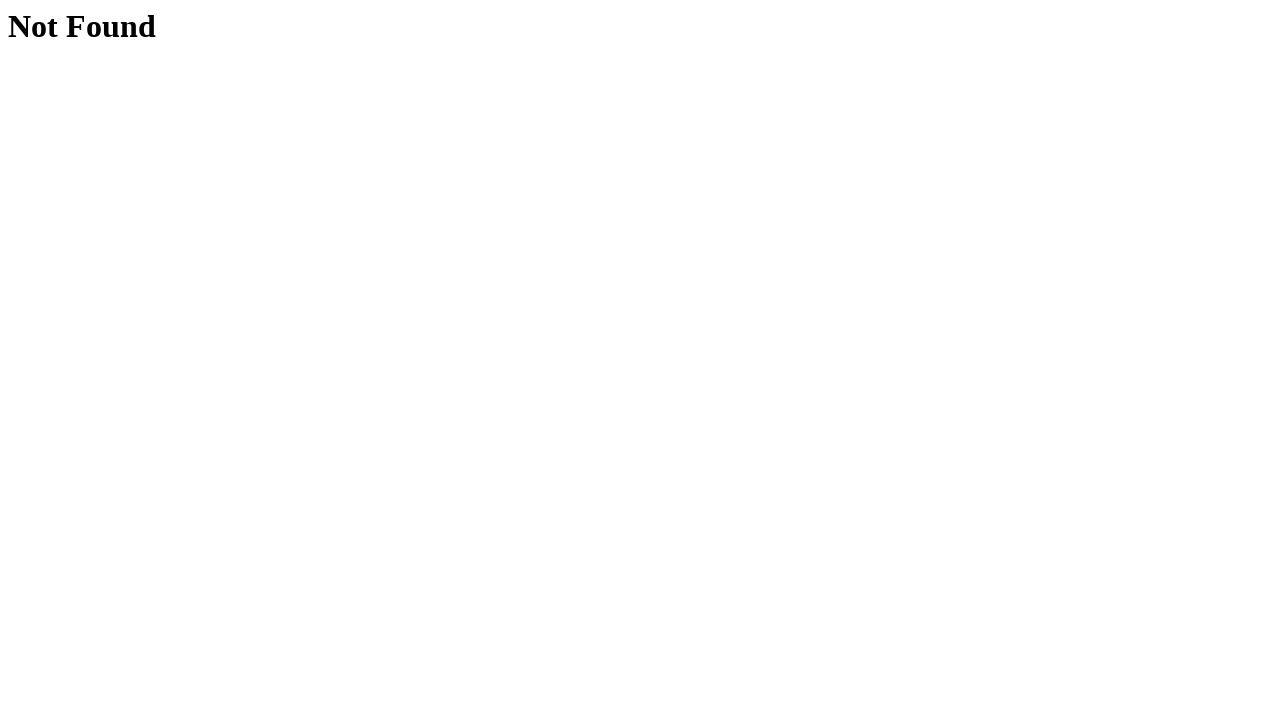